Tests a second registration form variant by filling in first name, email, phone, and address fields, then submitting and verifying the success message.

Starting URL: https://suninjuly.github.io/registration2.html

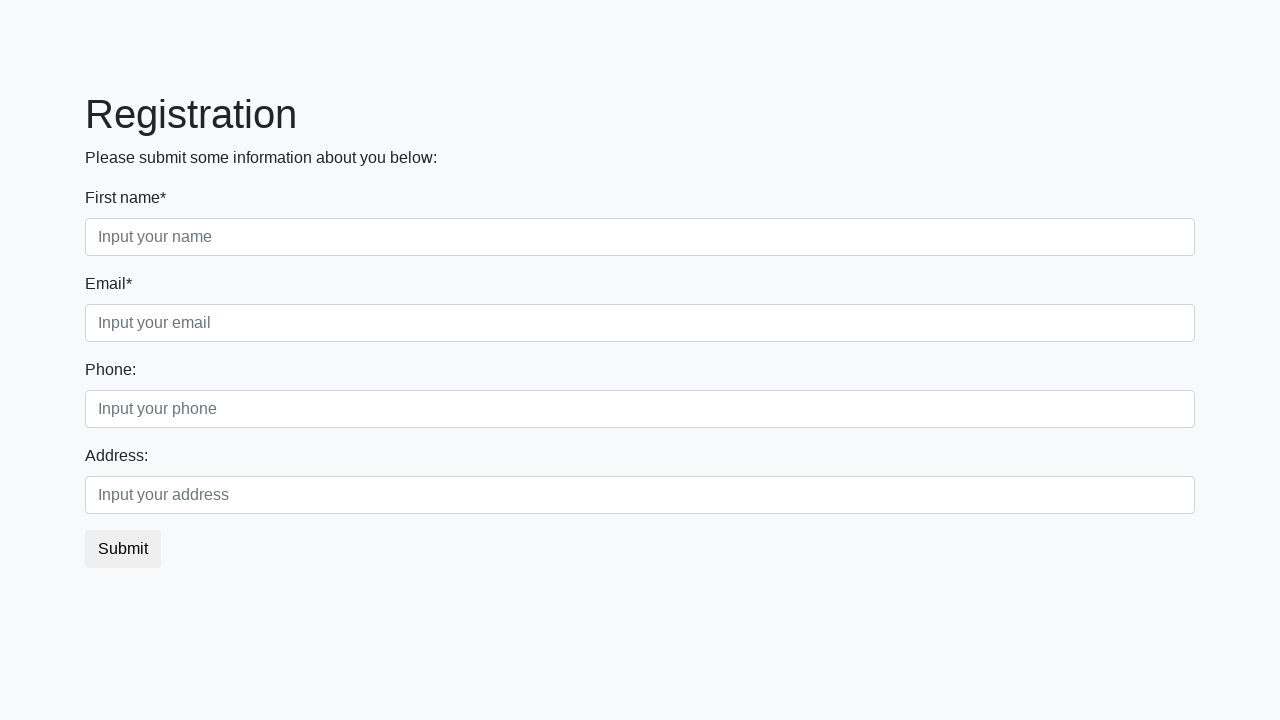

Filled first name field with 'Ivan' on input:first-of-type
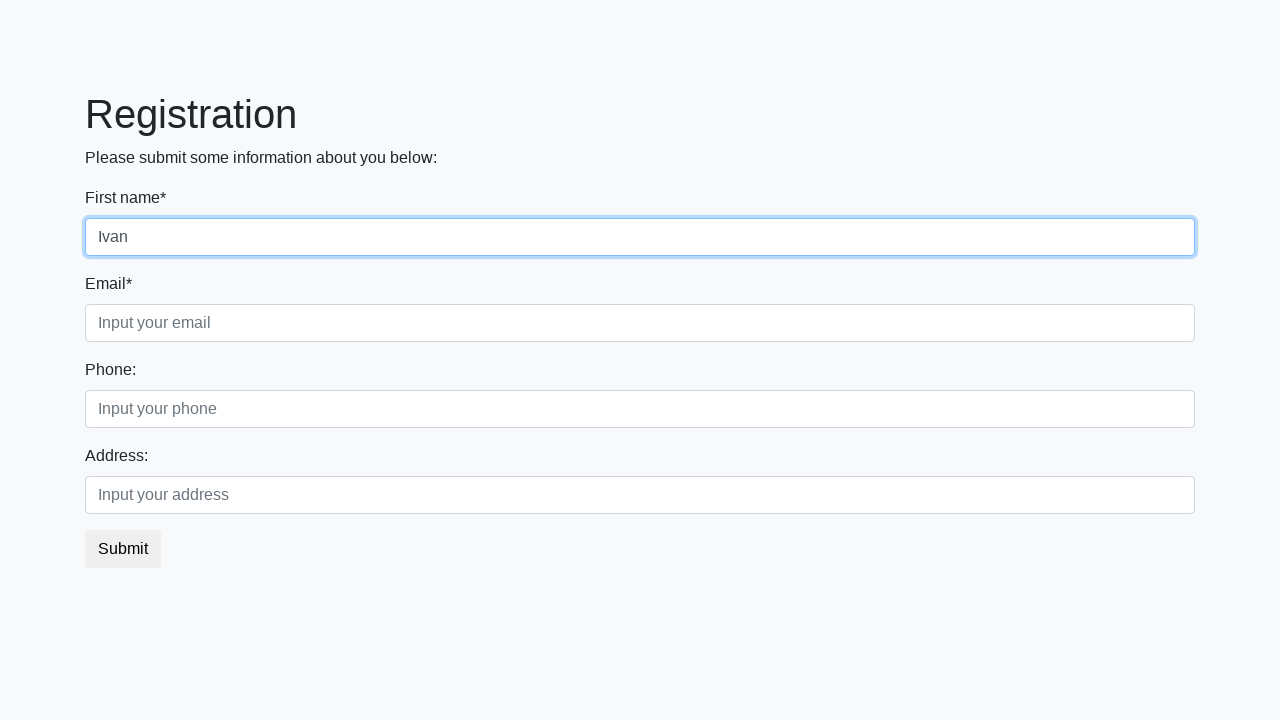

Filled email field with 'ivan@mail.ru' on input.form-control.third
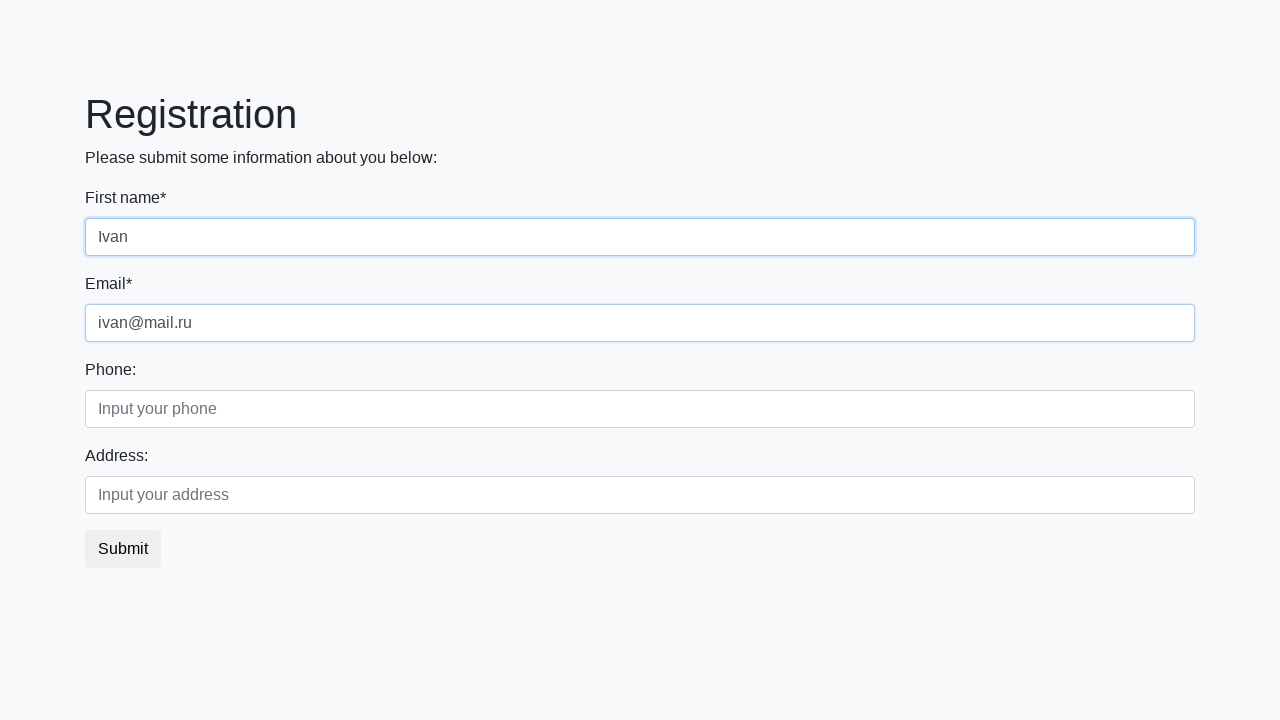

Located all input elements
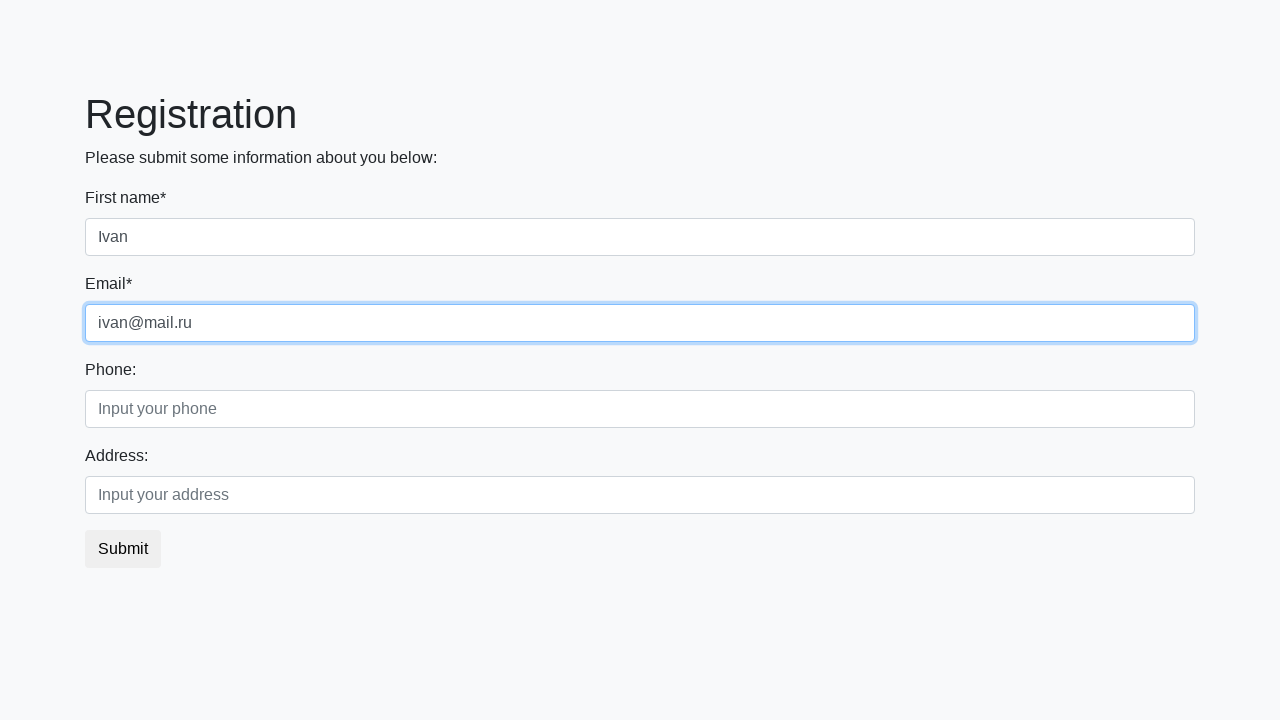

Located all label elements
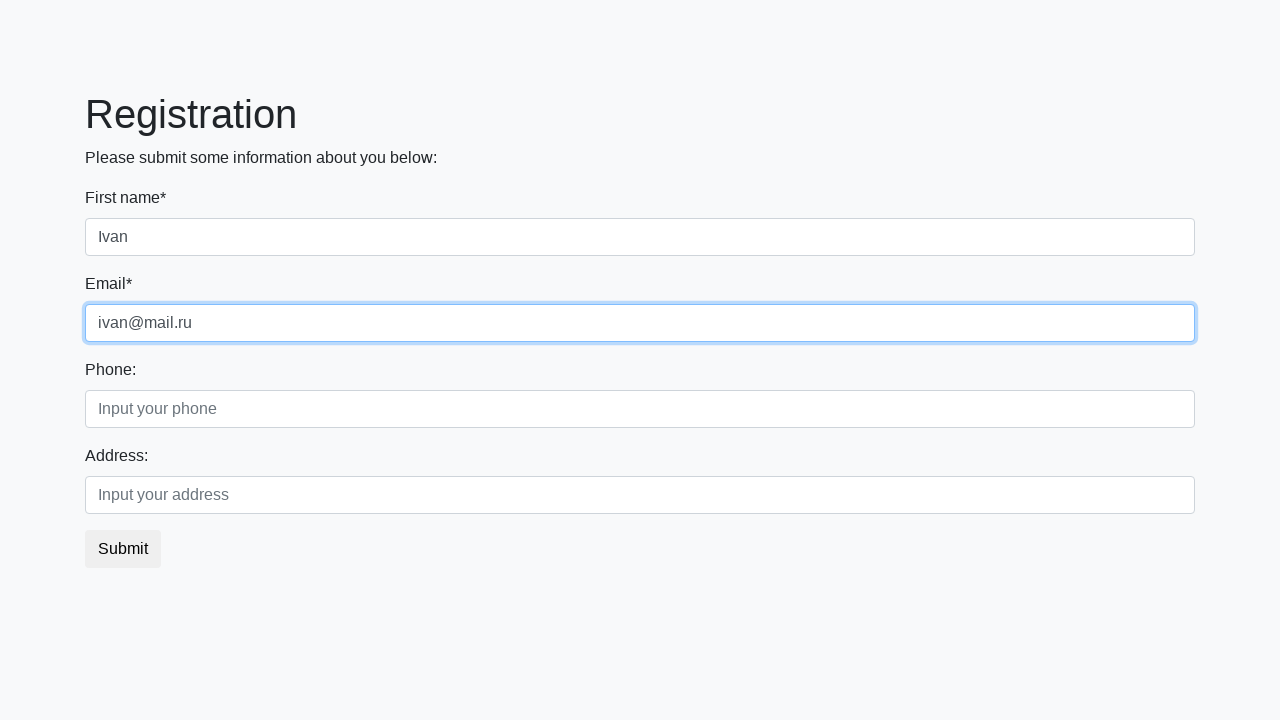

Filled phone field with '898678567456' on input >> nth=2
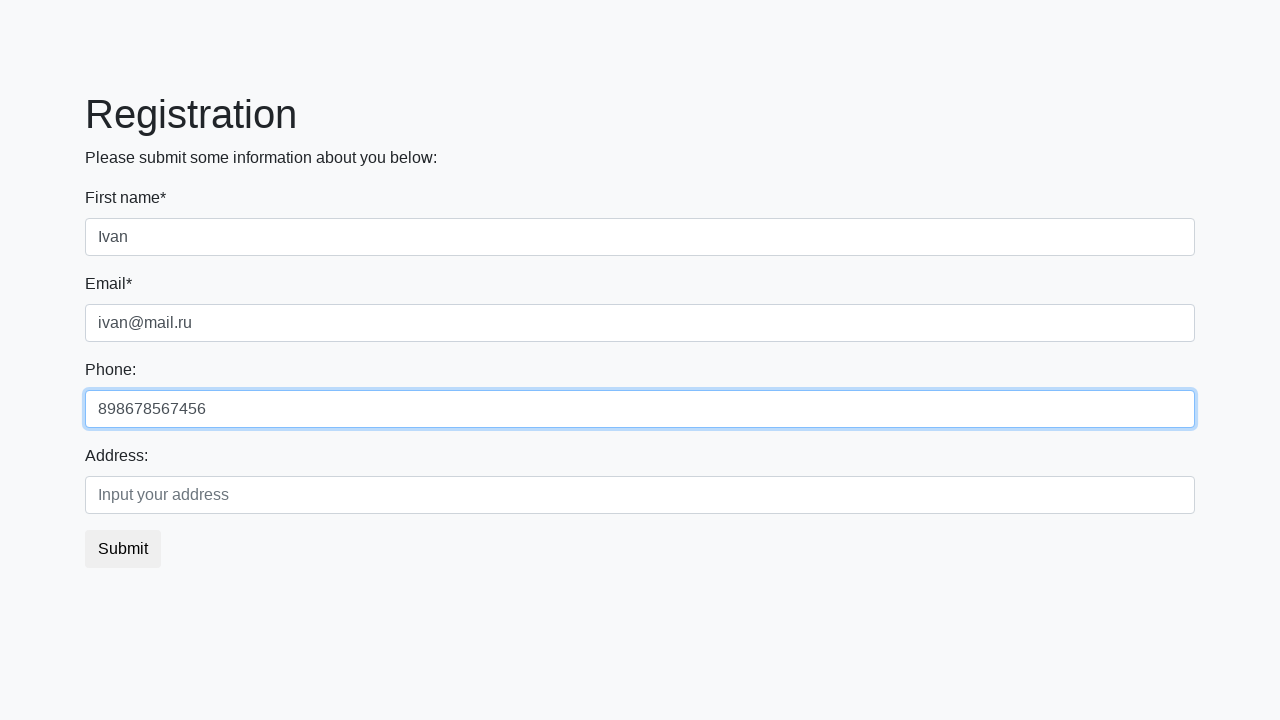

Filled address field with 'Уточкина, дом 2, кв 3' on input.form-control.second
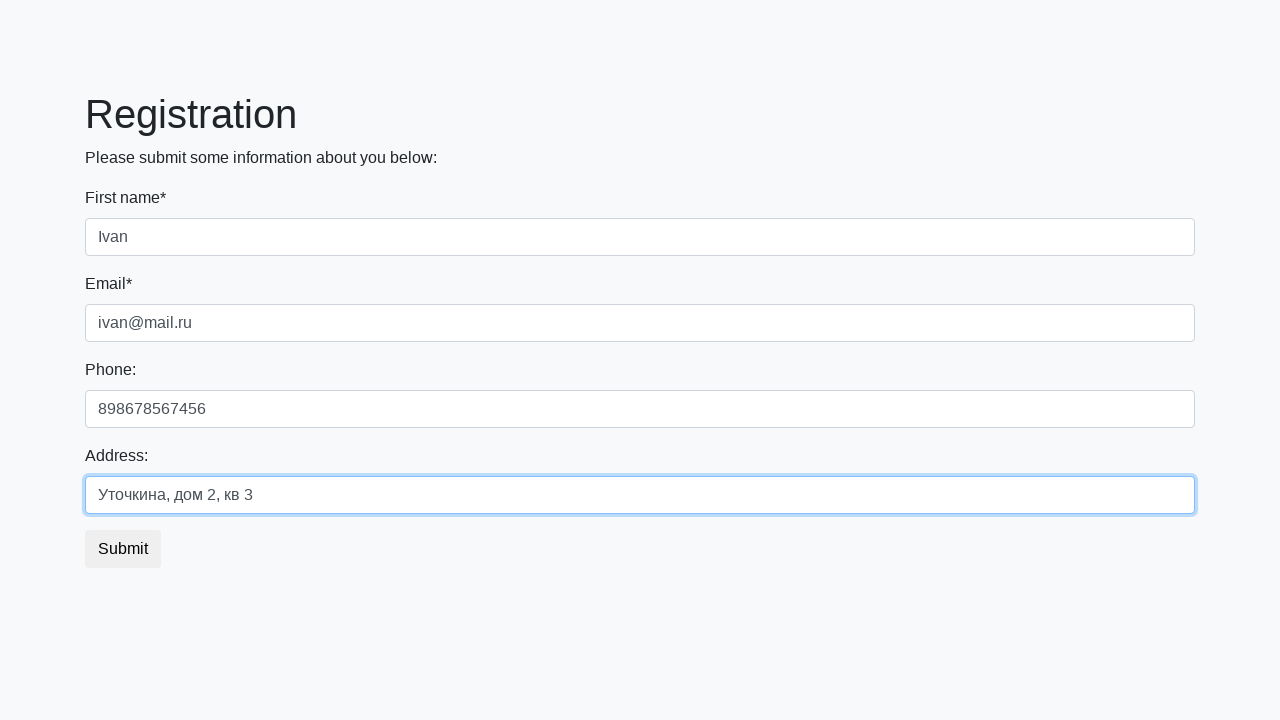

Clicked submit button at (123, 549) on button.btn.btn-default
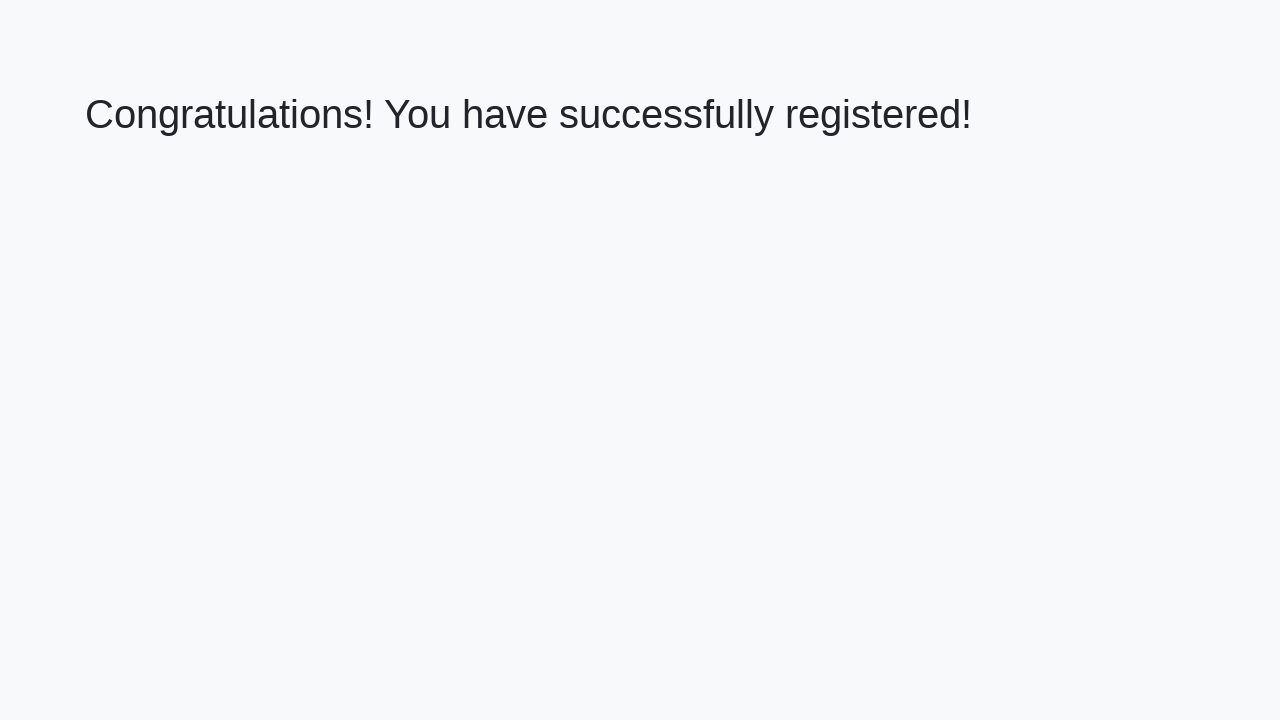

Success message heading loaded
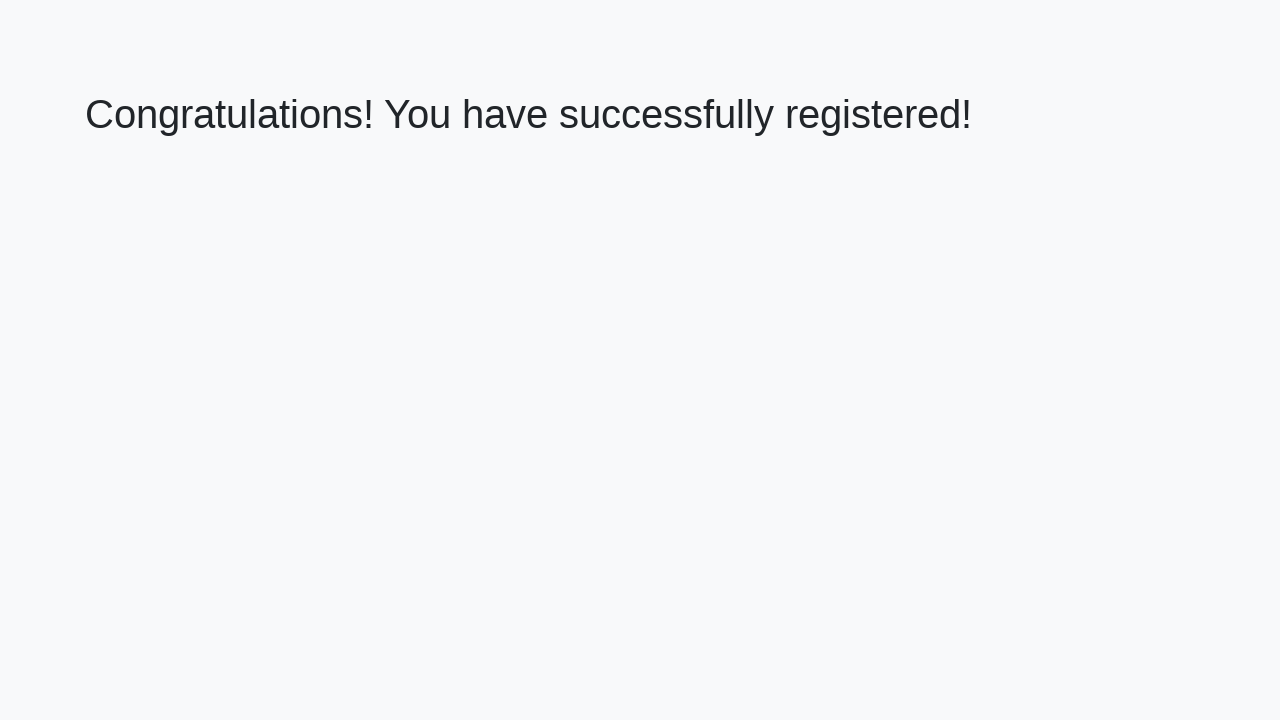

Retrieved success message text: 'Congratulations! You have successfully registered!'
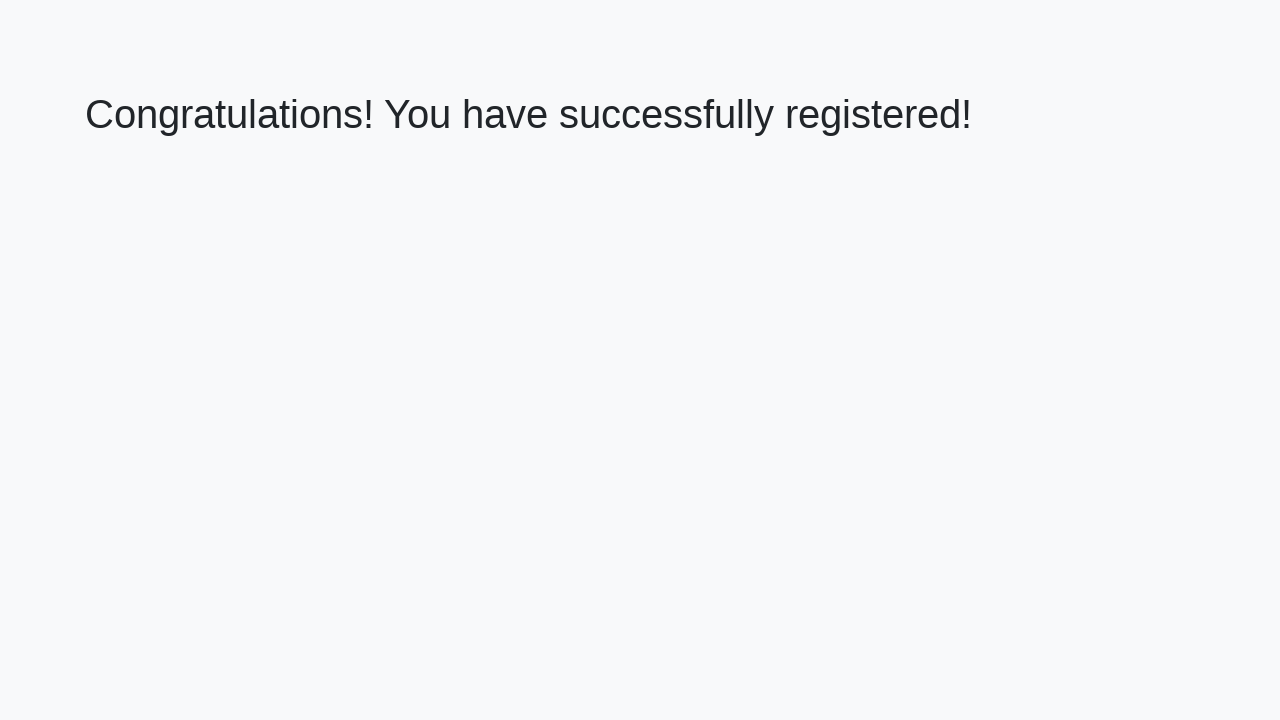

Verified success message matches expected text
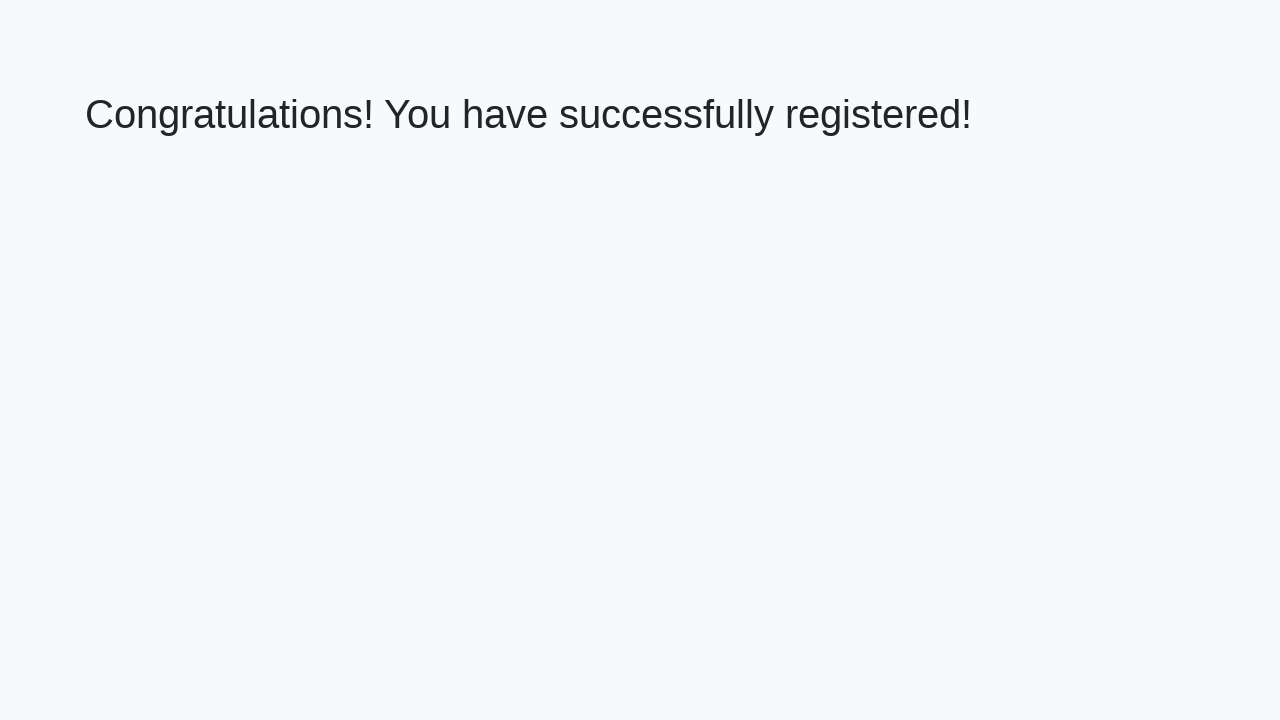

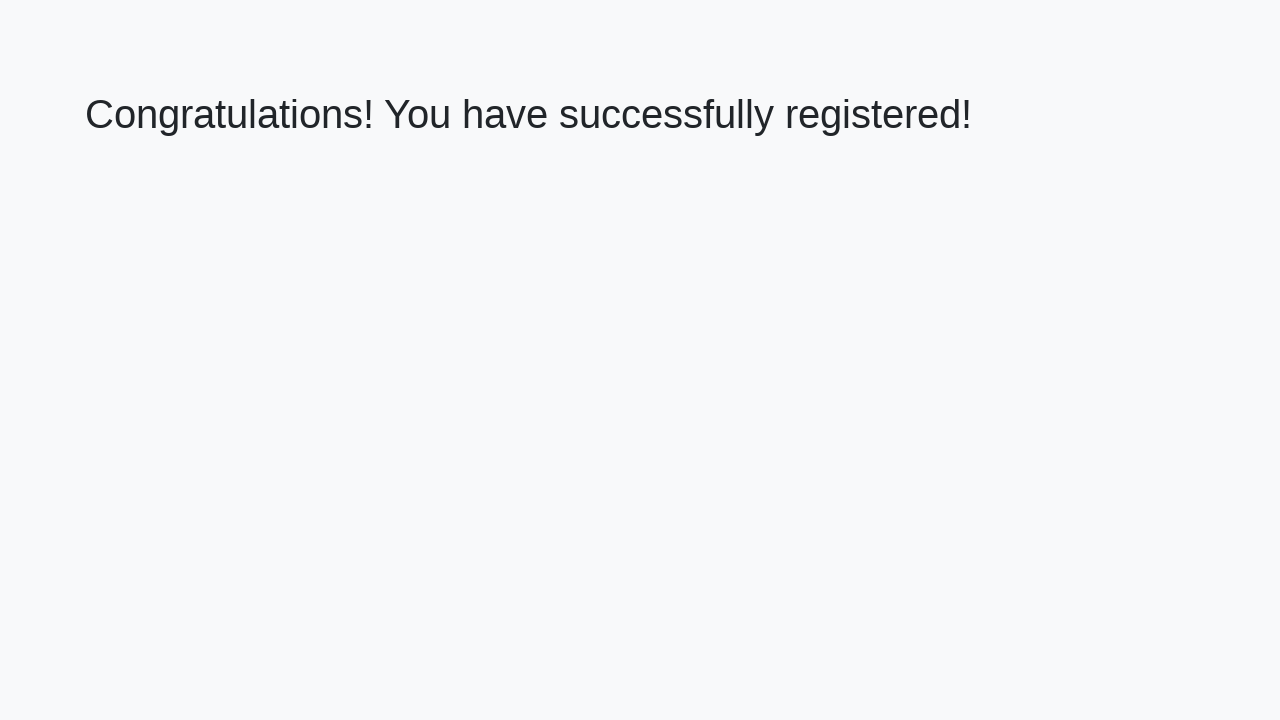